Tests React dropdown selection by clicking the dropdown icon and selecting "Christian" from the list

Starting URL: http://react.semantic-ui.com/maximize/dropdown-example-selection/

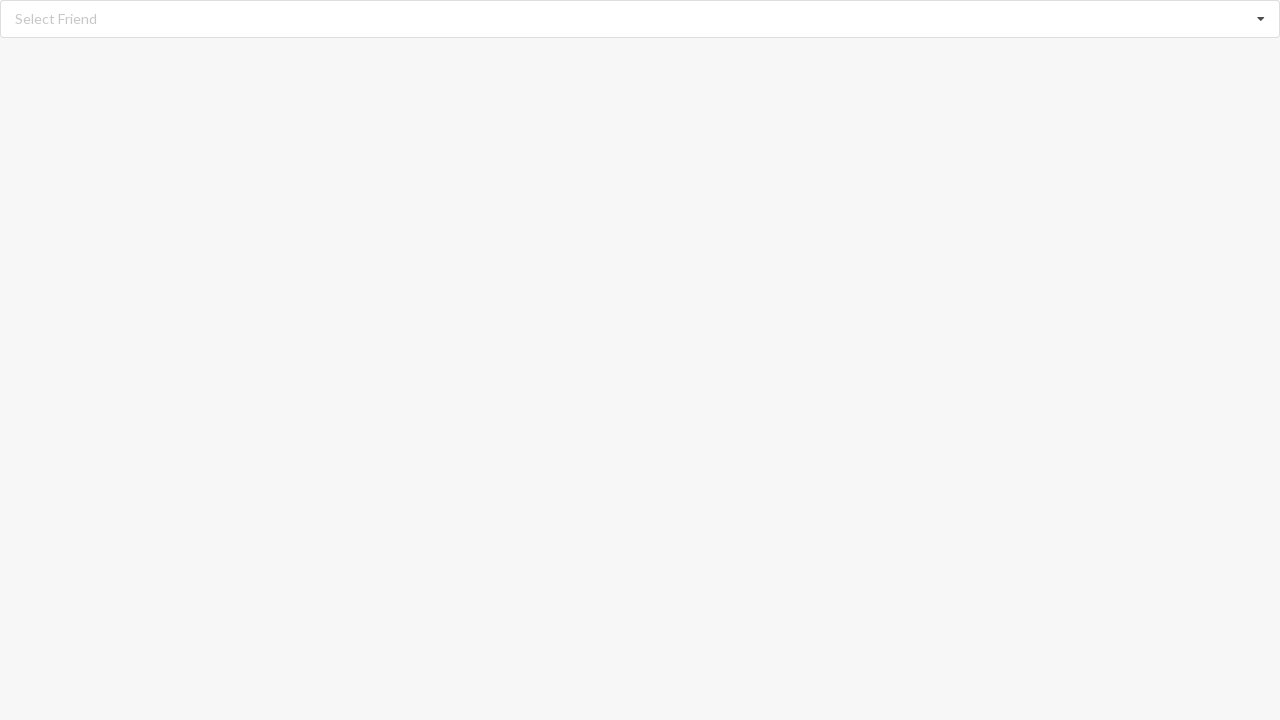

Clicked dropdown icon to open the React dropdown menu at (1261, 19) on xpath=//i[@class='dropdown icon']
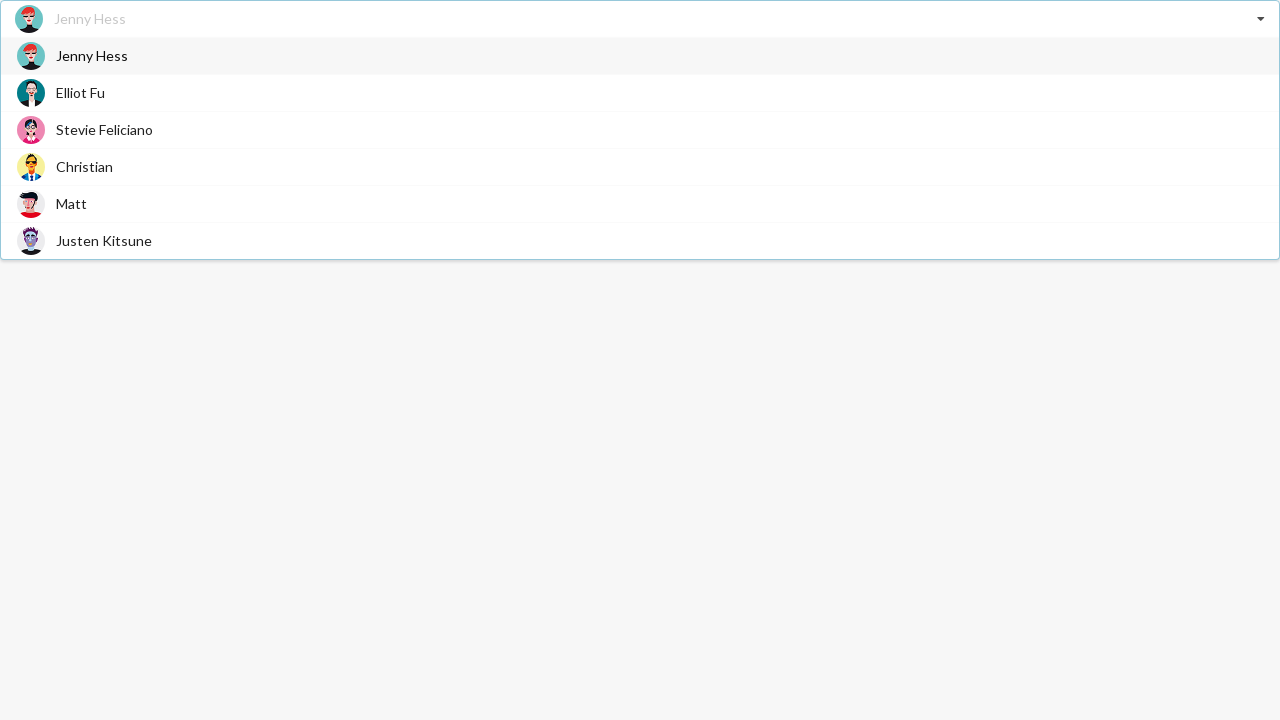

Dropdown items loaded and visible
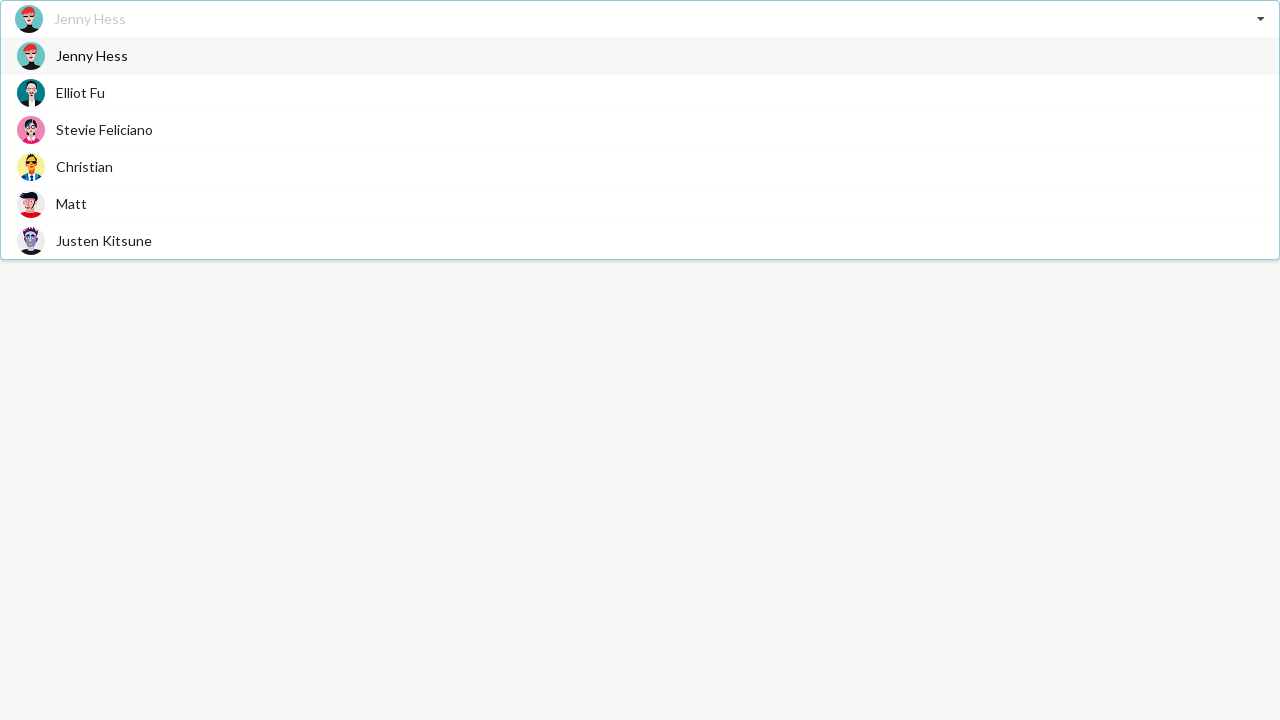

Scrolled 'Christian' option into view
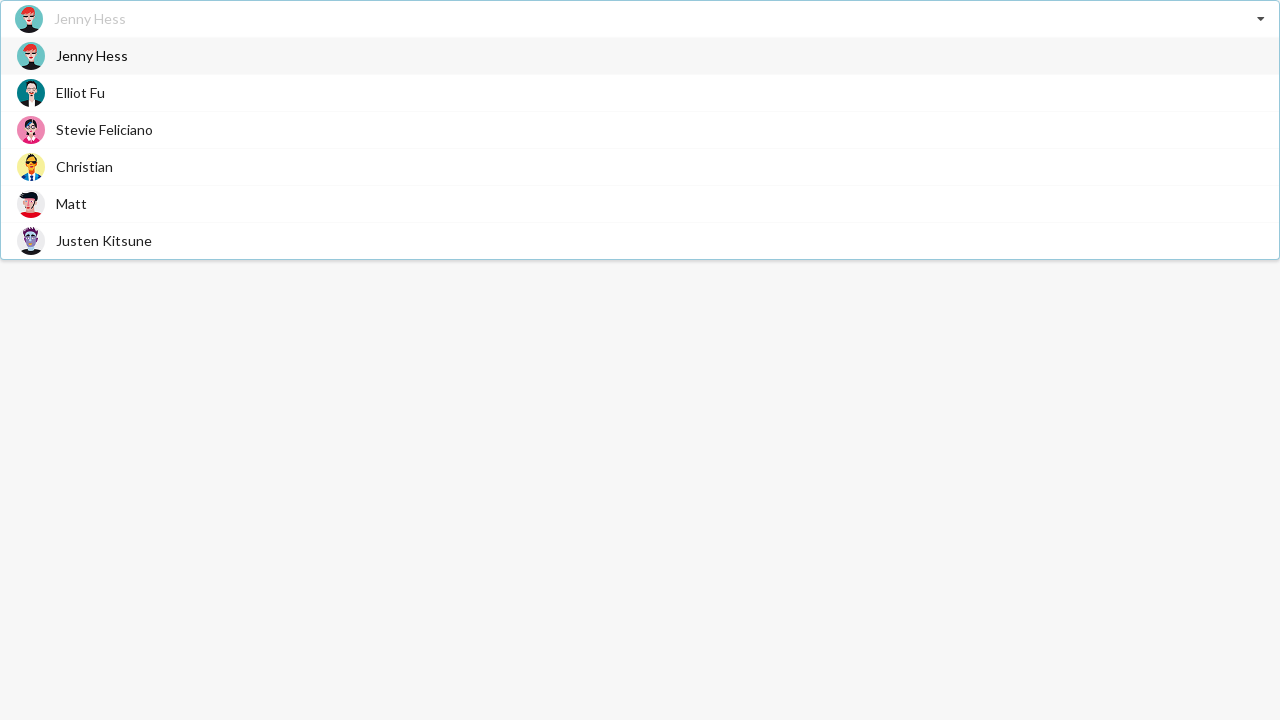

Selected 'Christian' from the dropdown list at (84, 166) on xpath=//div[@class='item']//span >> nth=2
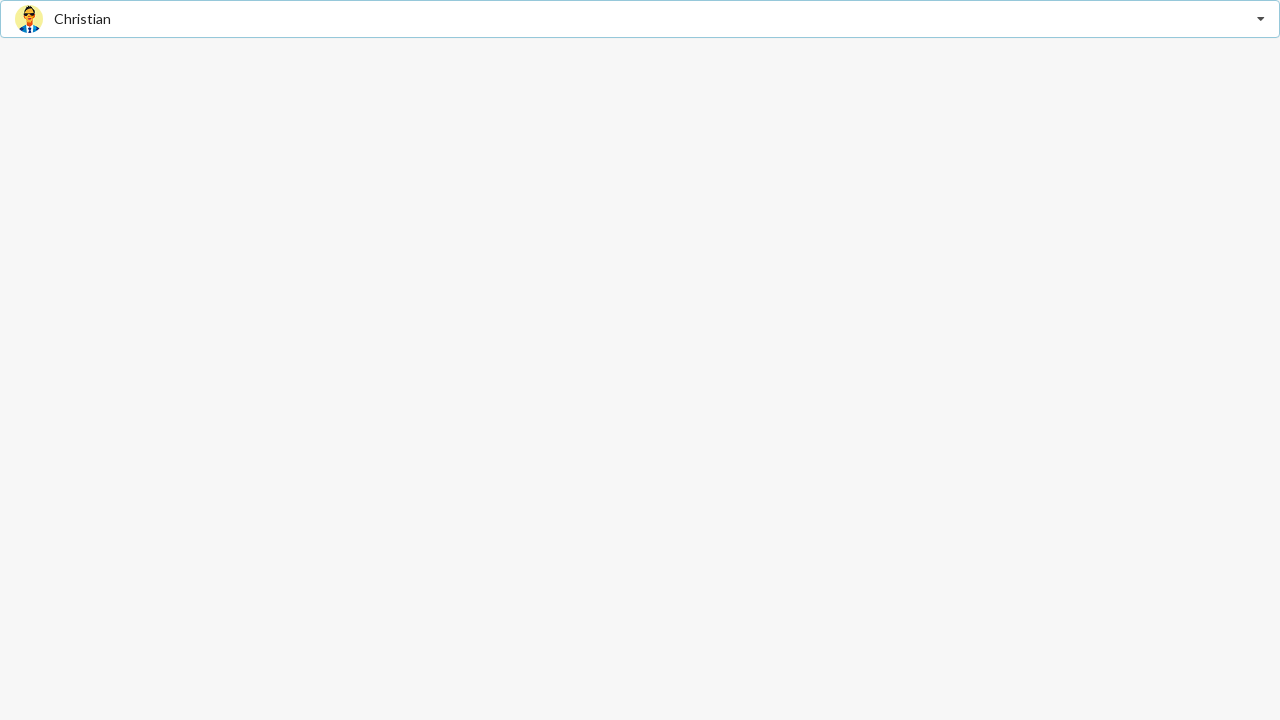

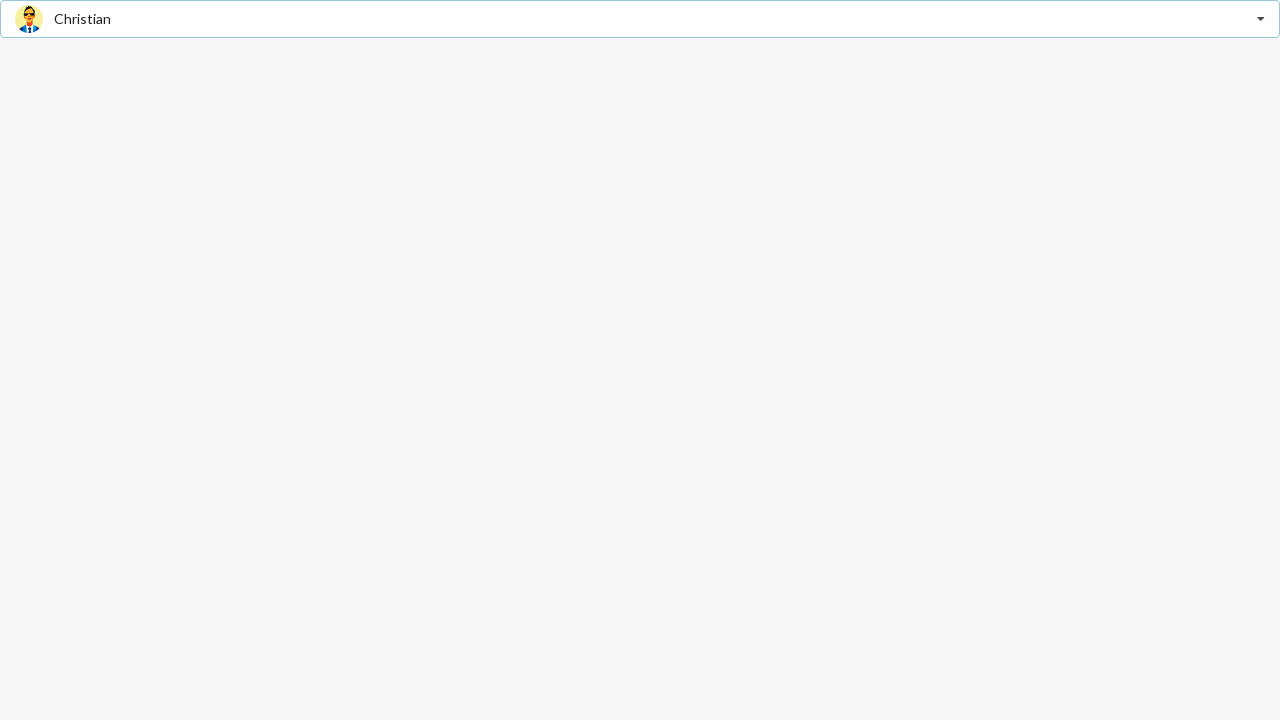